Tests JavaScript execution and shadow DOM interaction by scrolling to an element and filling an input field nested within multiple shadow roots on a practice page.

Starting URL: https://selectorshub.com/xpath-practice-page/

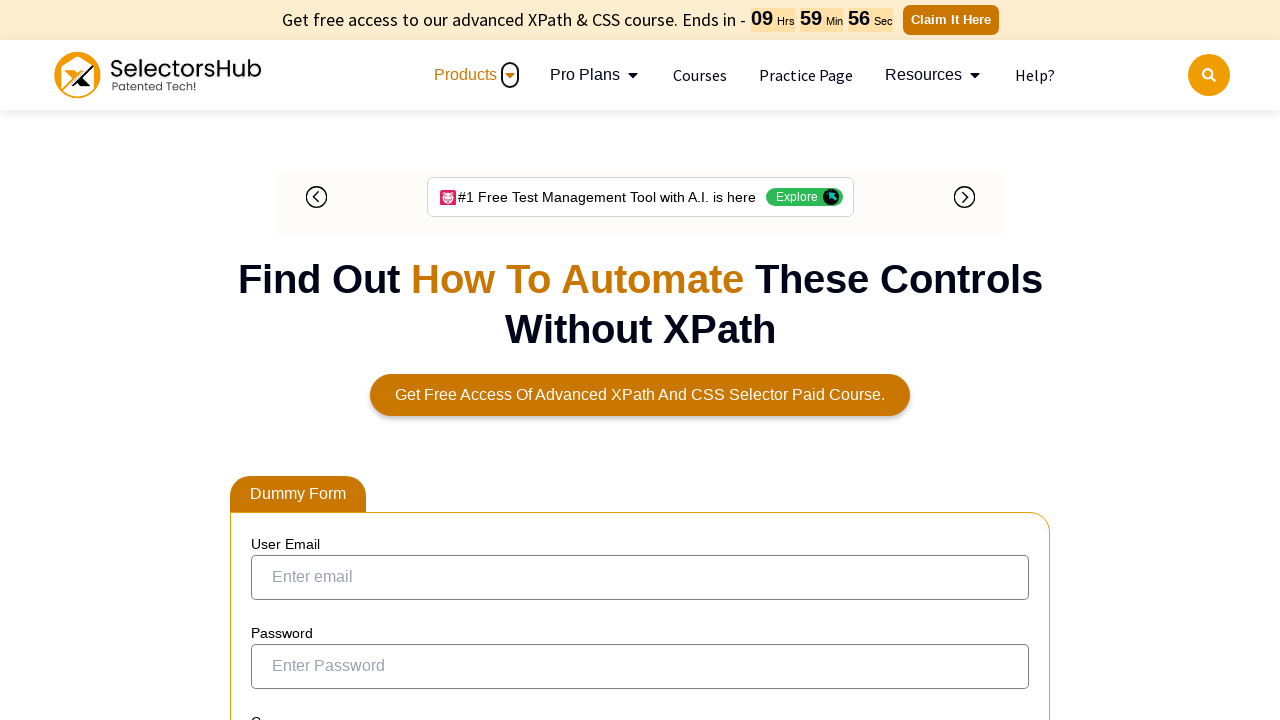

Set viewport size to 1920x1080
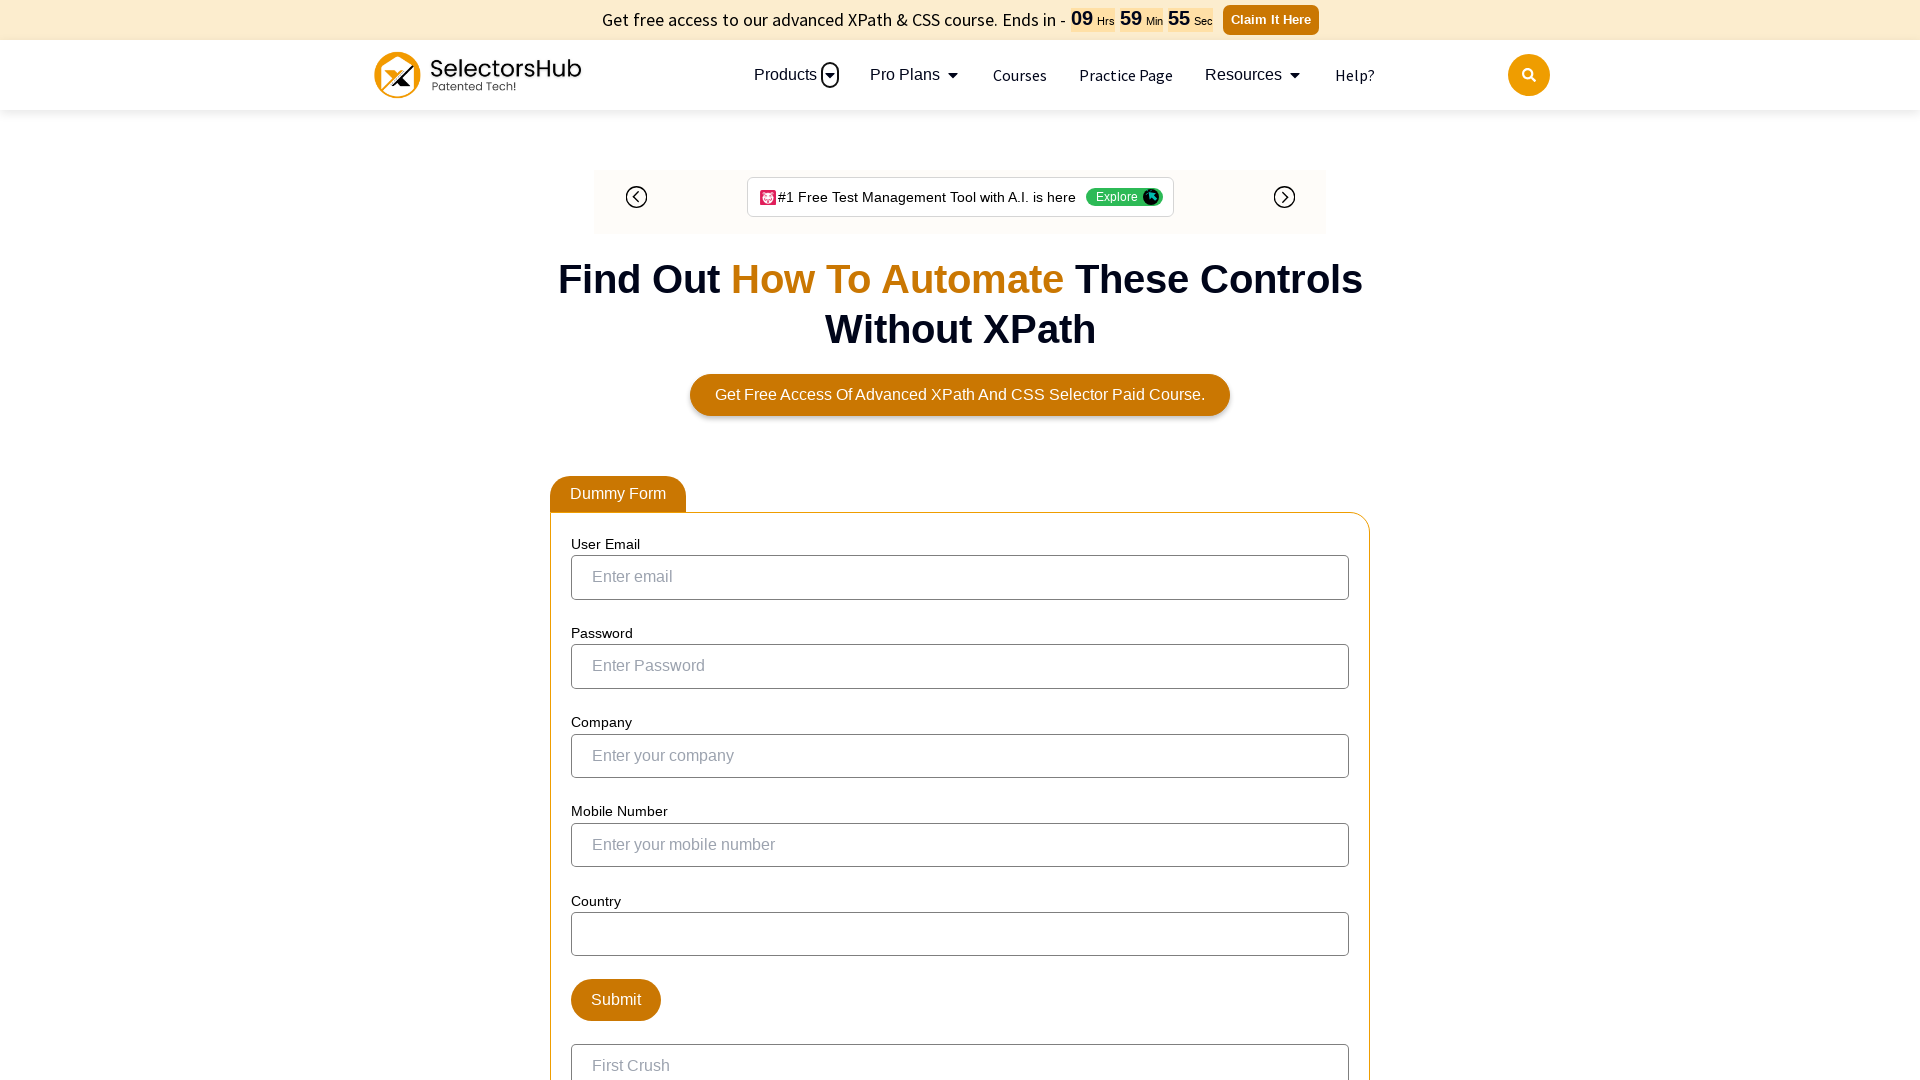

Located the userName div element
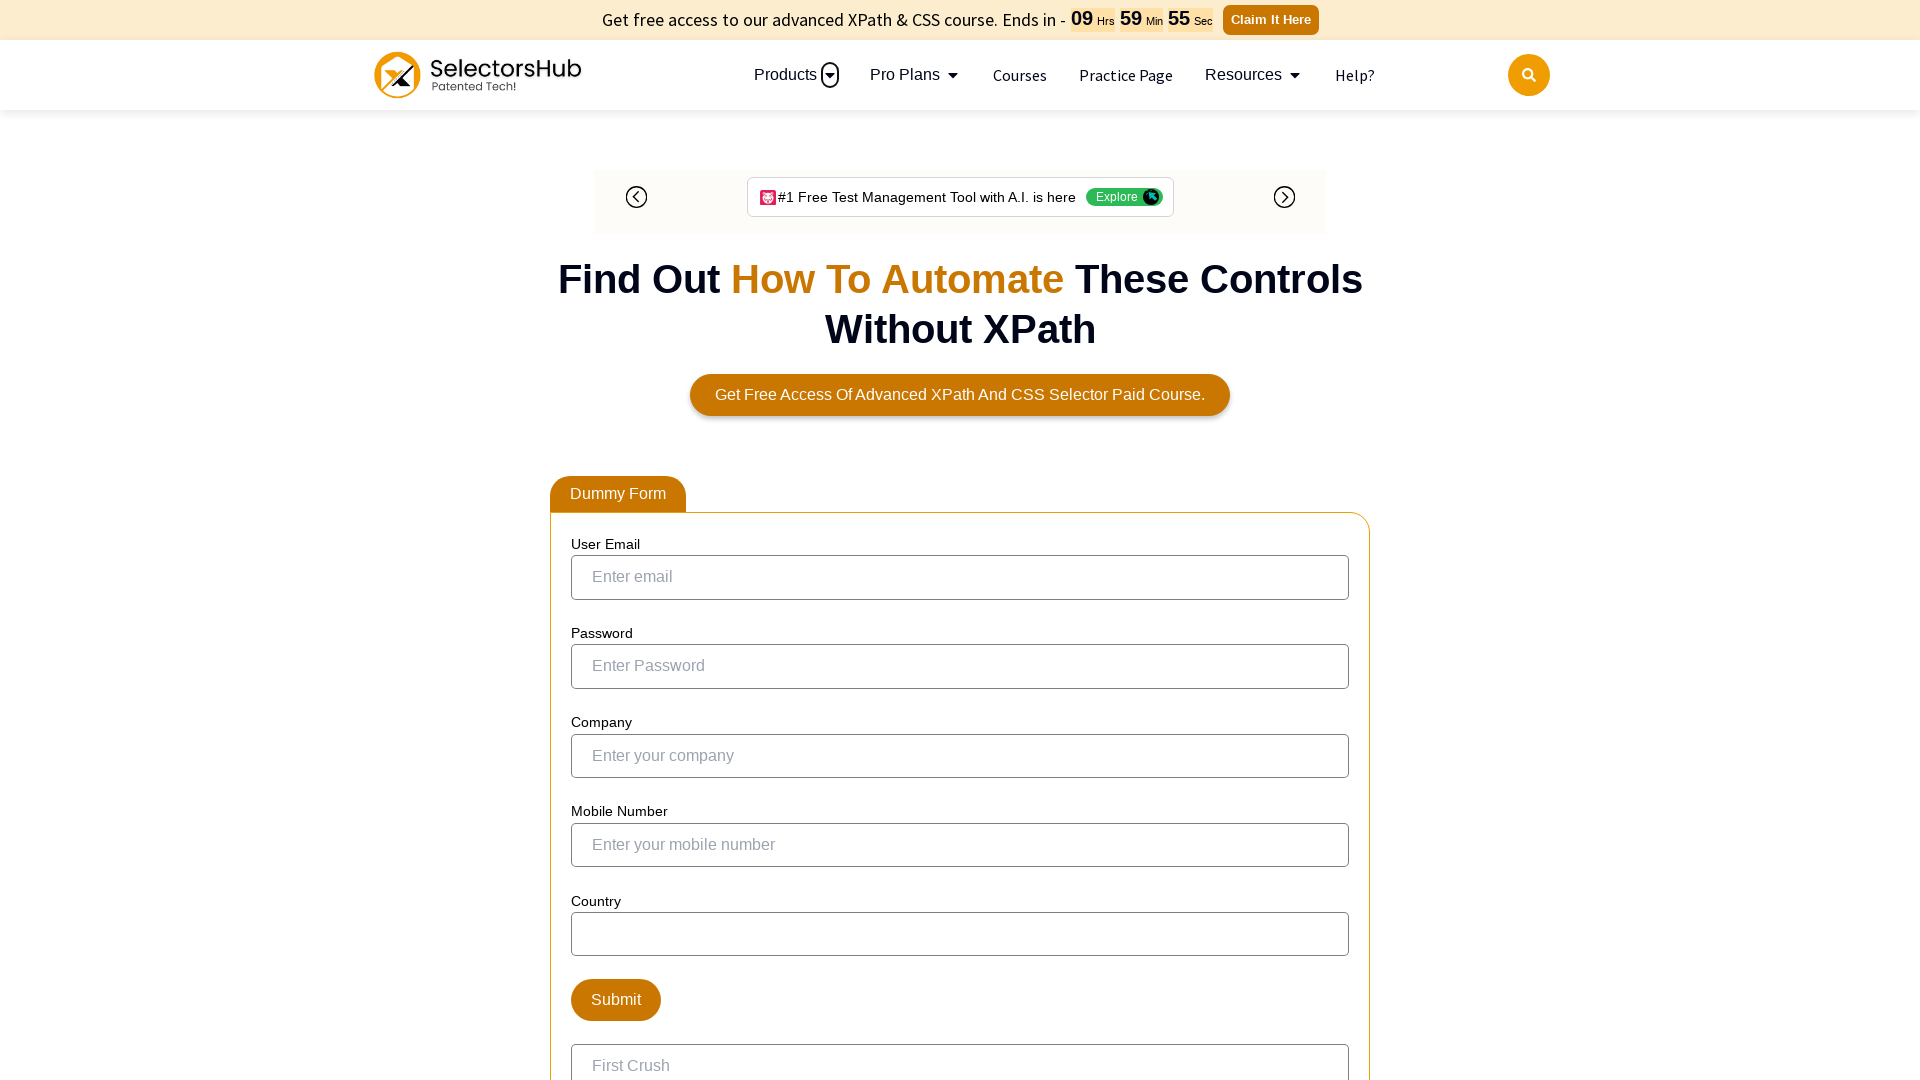

Scrolled to userName element into view
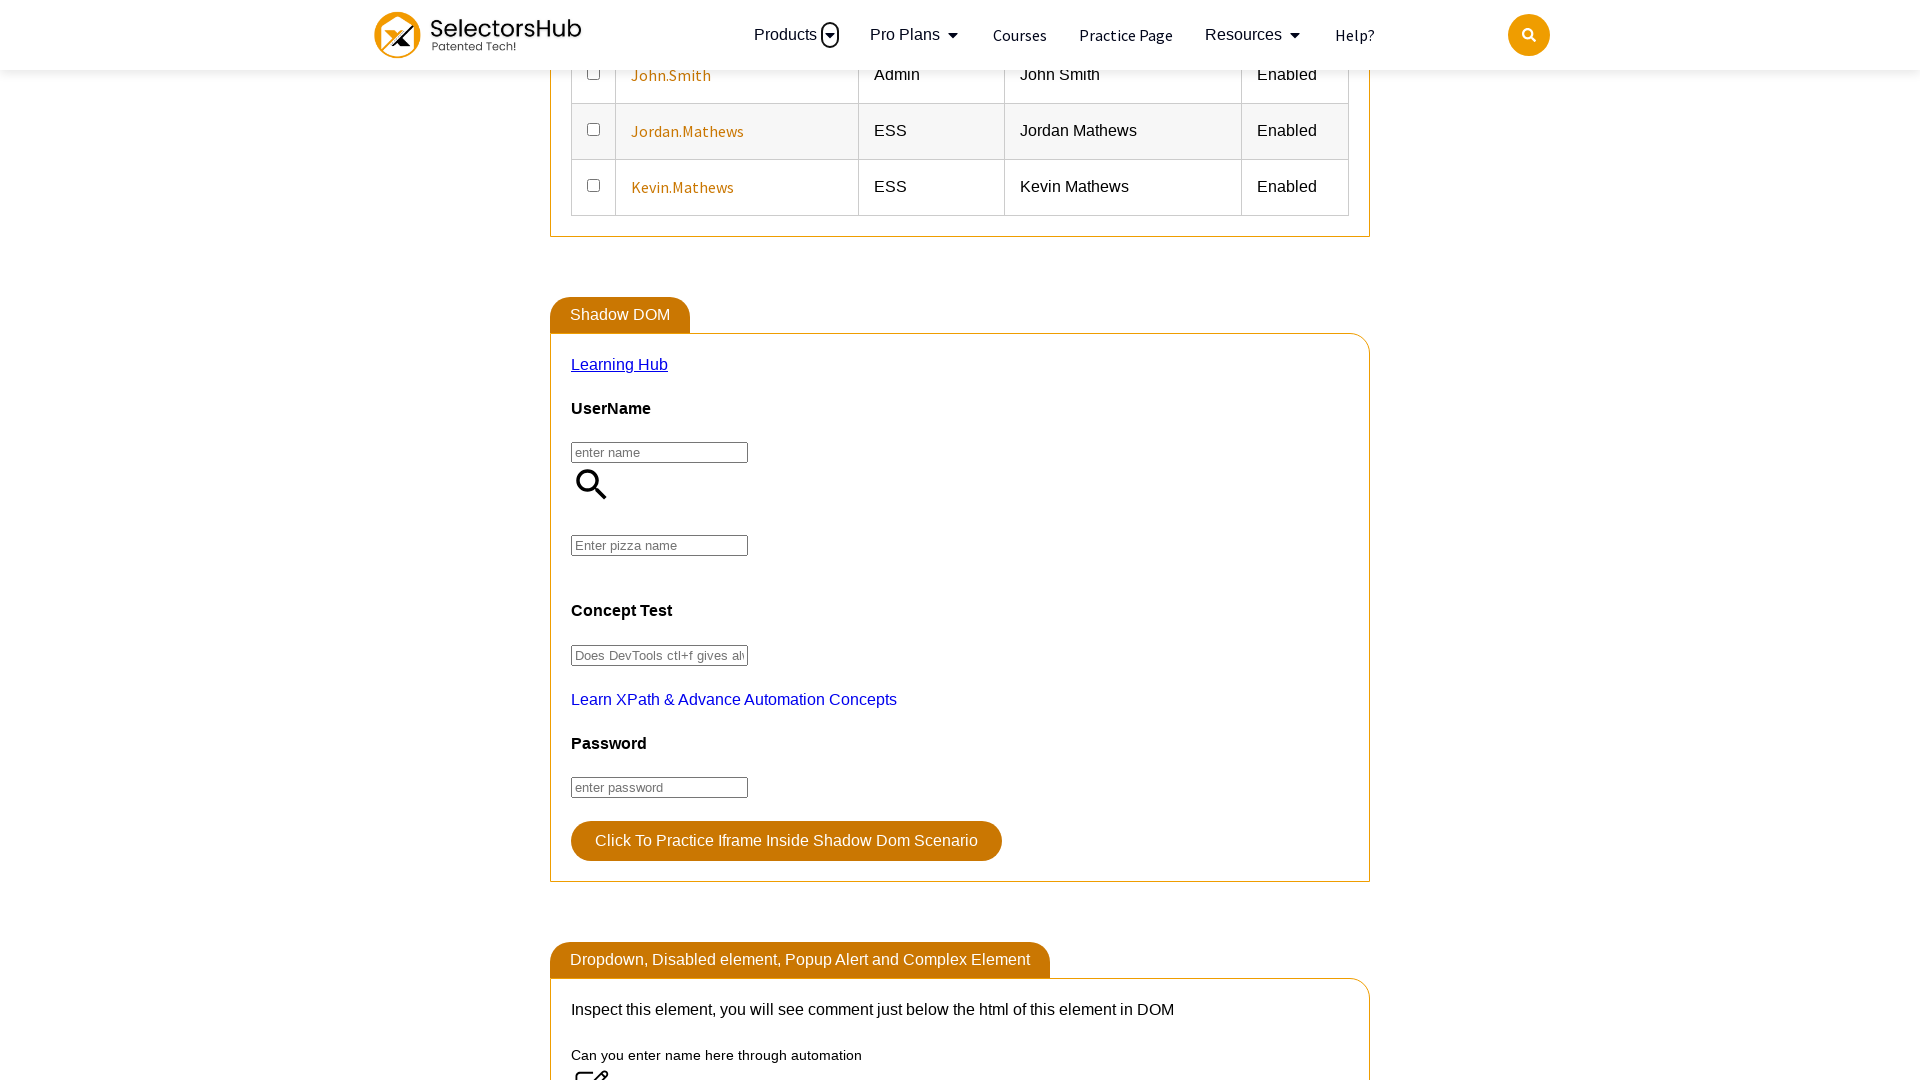

Waited 1000ms for page to settle after scrolling
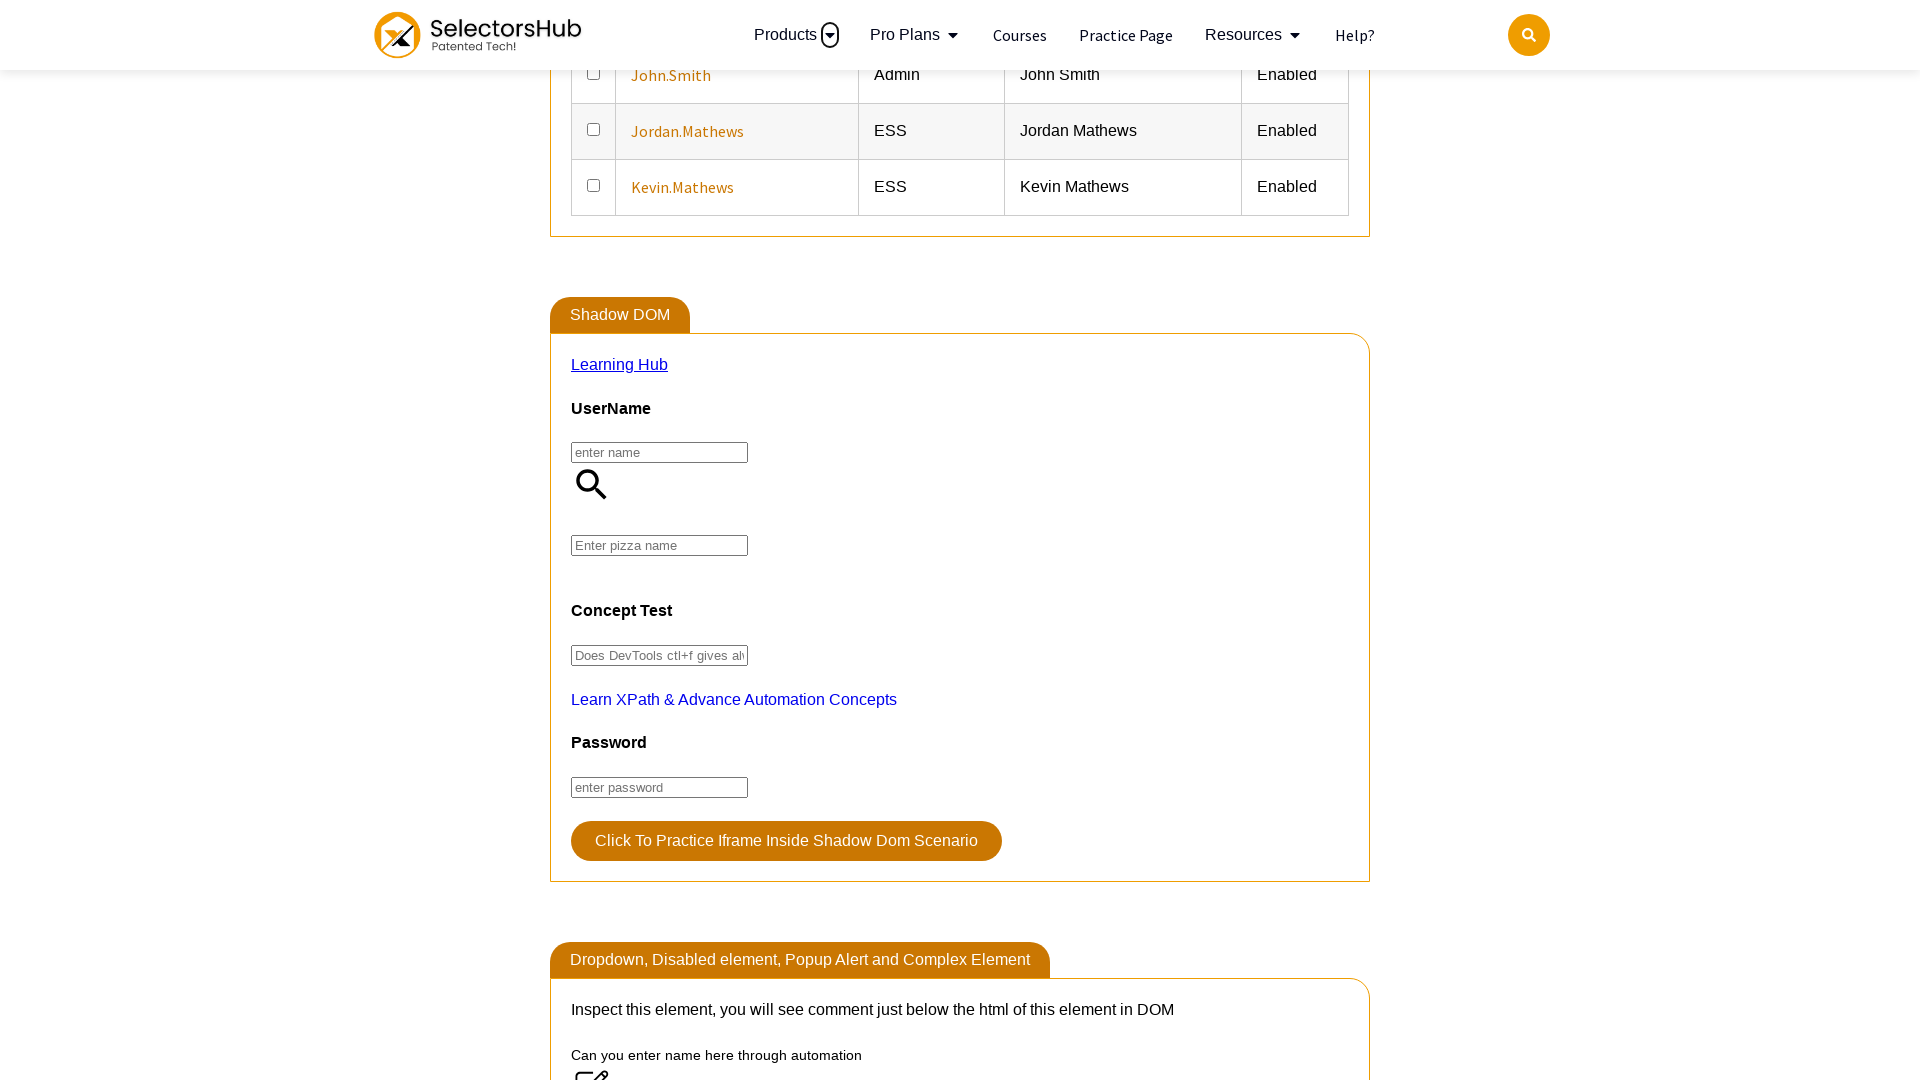

Accessed pizza input field through nested shadow DOM using JavaScript
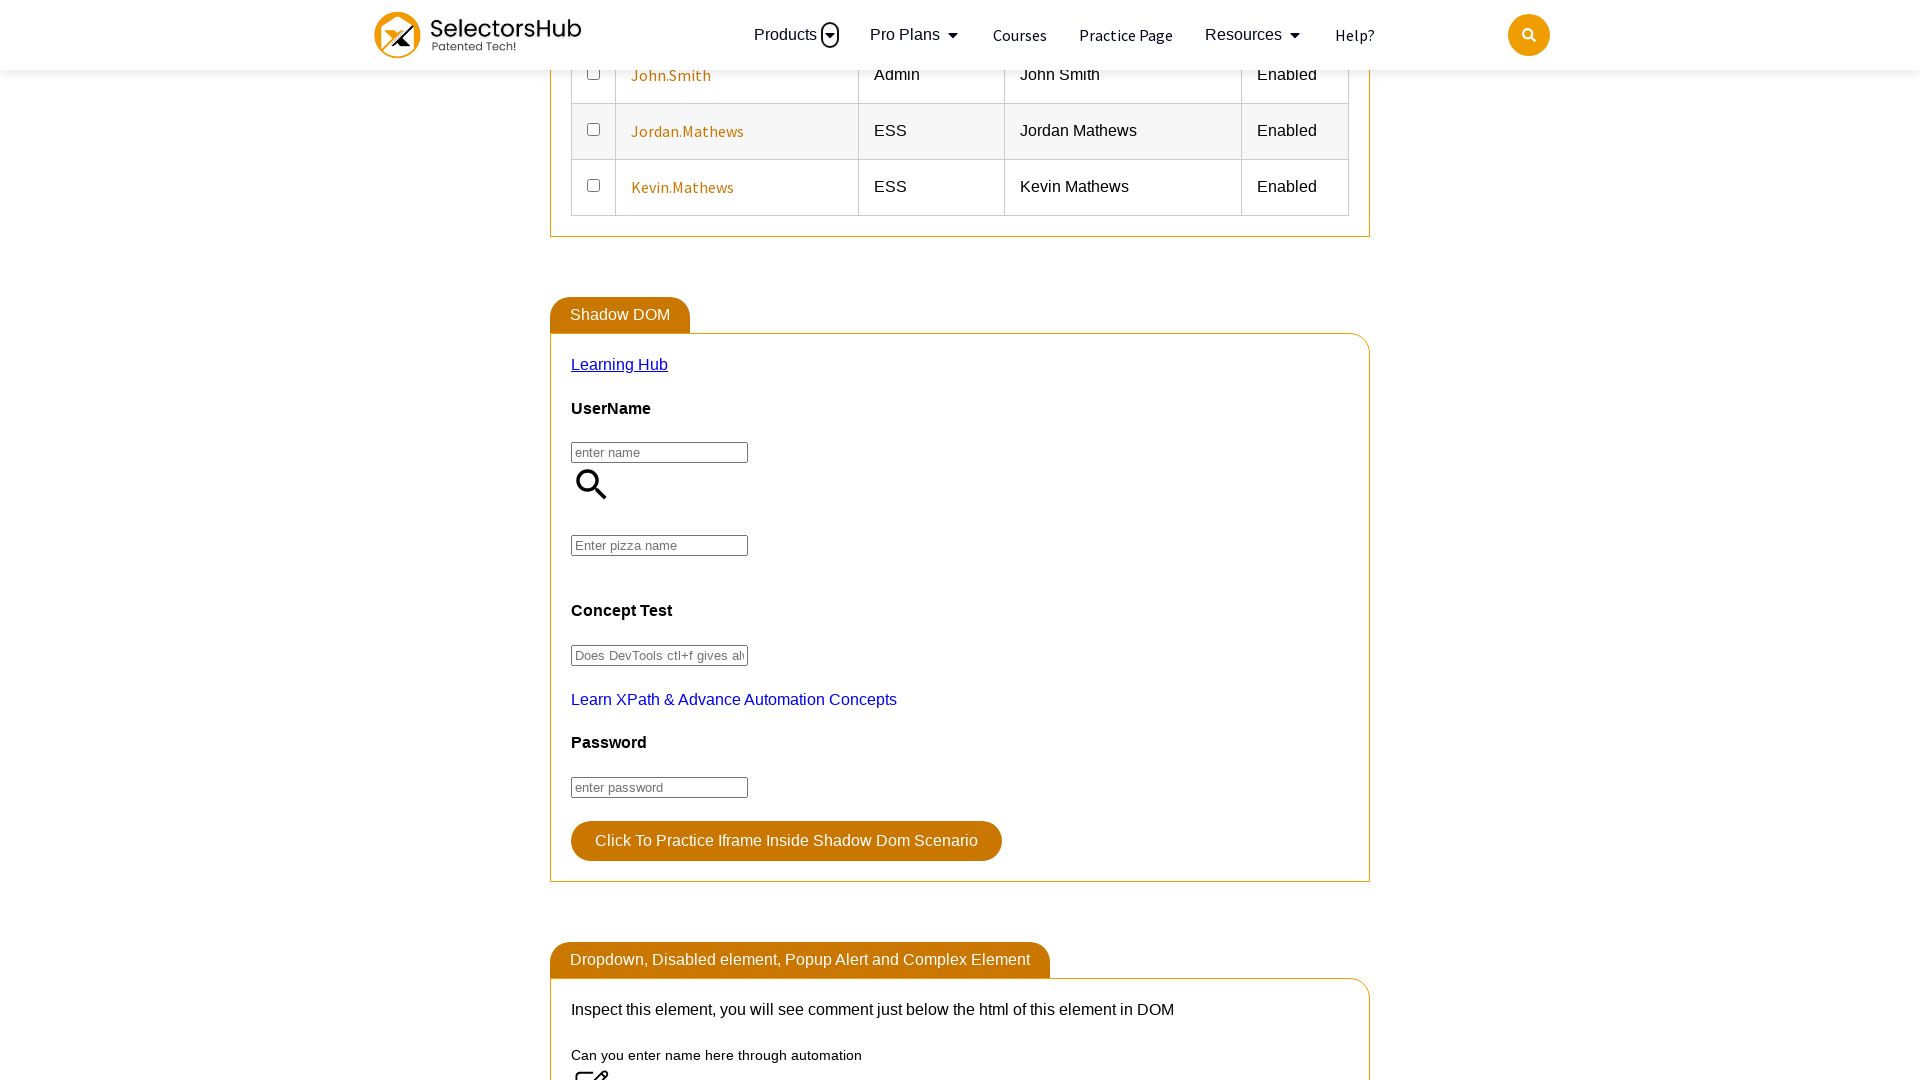

Filled pizza input field with 'farmhouse'
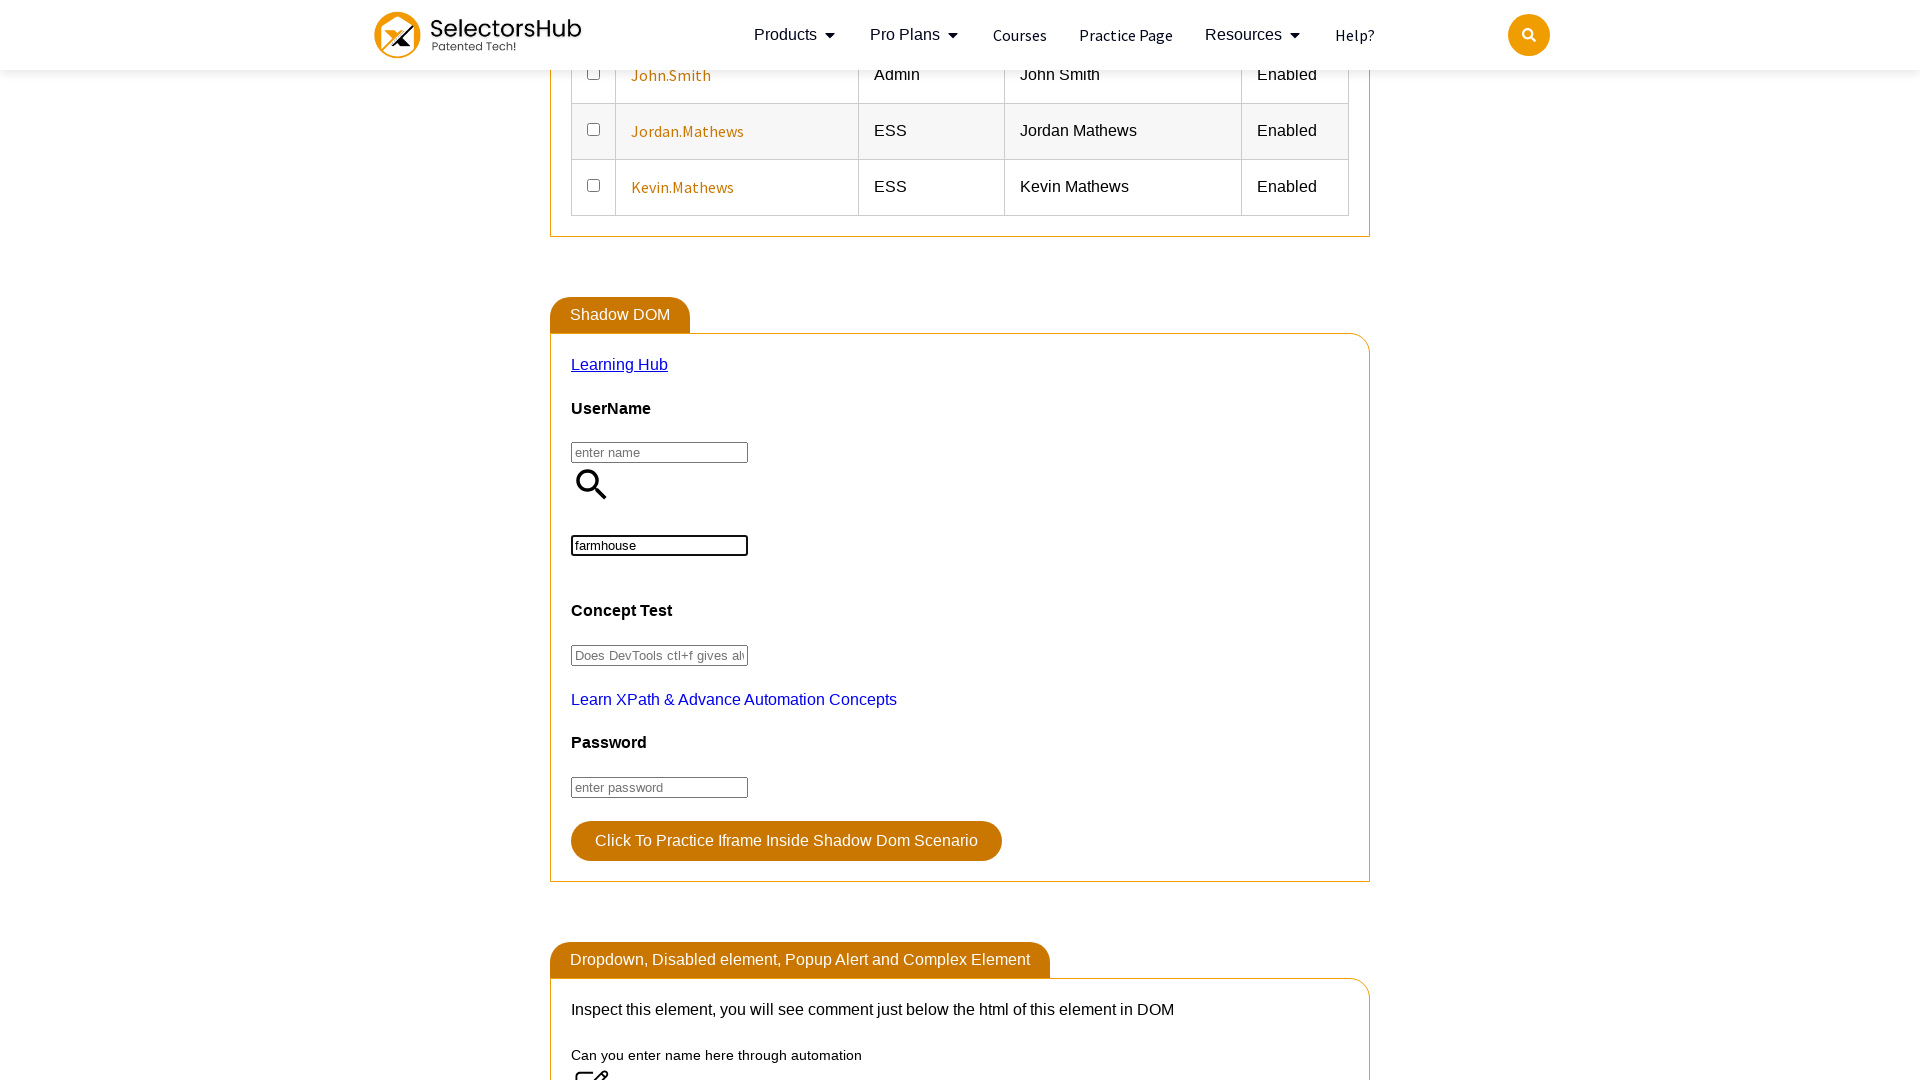

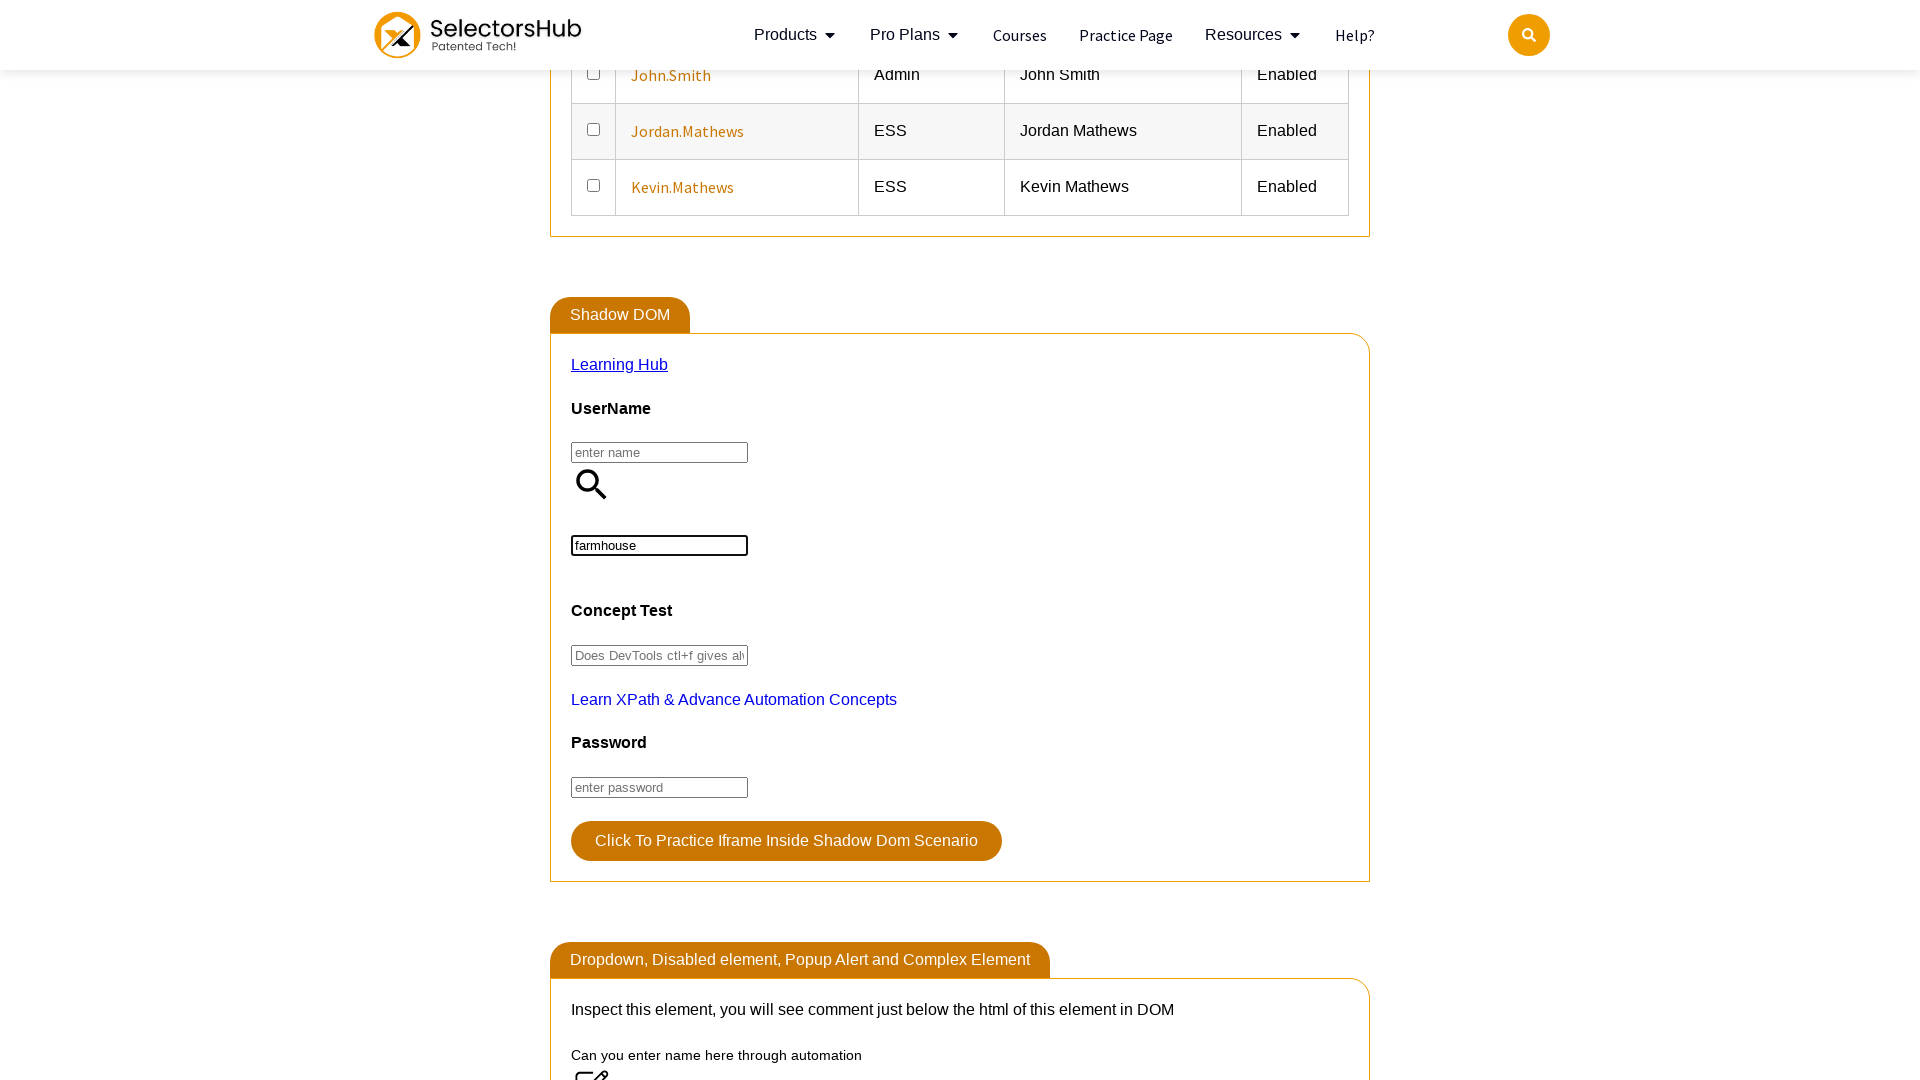